Tests sign-up form validation when password is blank - fills only username and verifies alert message for missing password

Starting URL: https://www.demoblaze.com/index.html

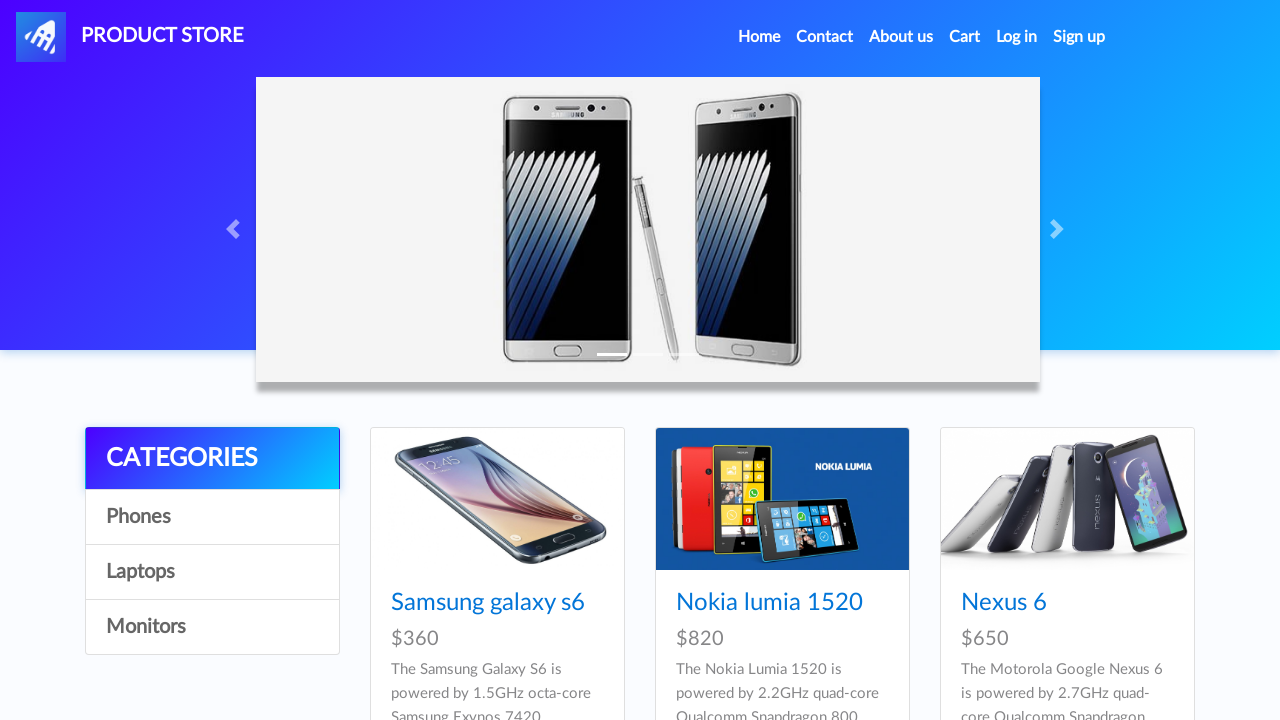

Clicked Sign Up button in navigation at (1079, 37) on a#signin2
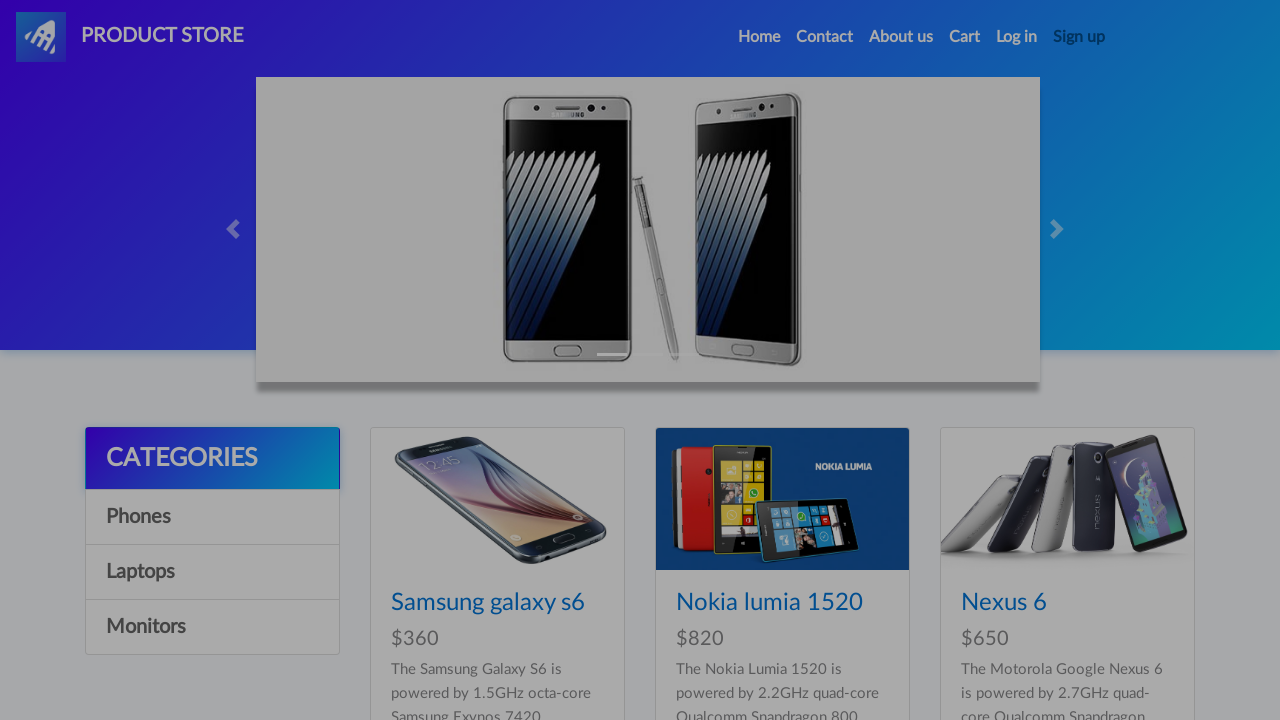

Sign up modal appeared with username field visible
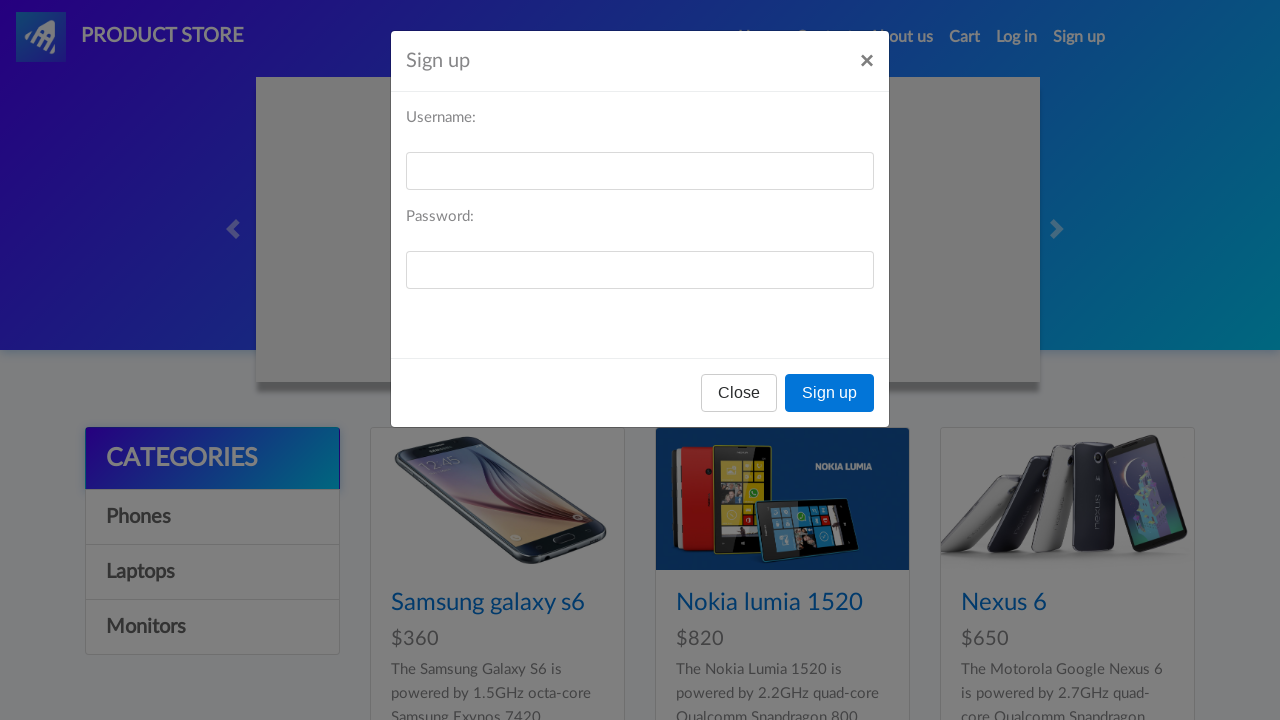

Filled username field with 'TestUser847', leaving password blank on input#sign-username
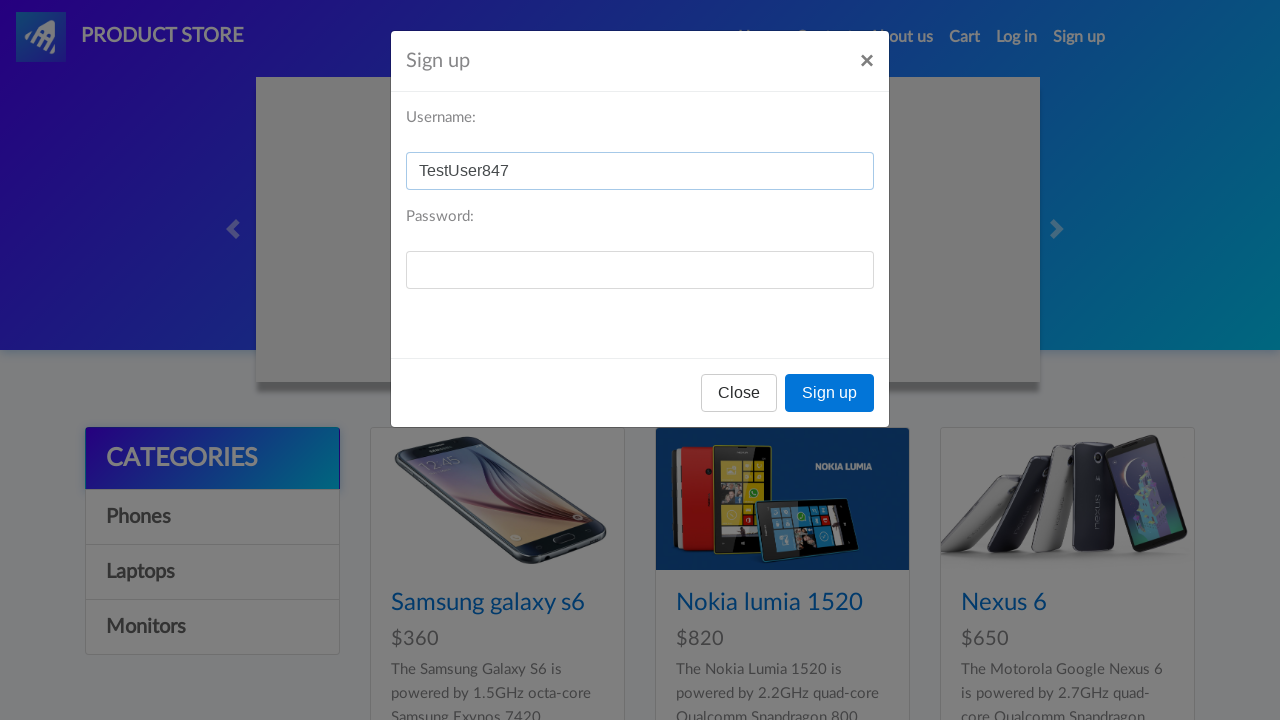

Clicked Sign Up button in modal to submit form at (830, 393) on button[onclick='register()']
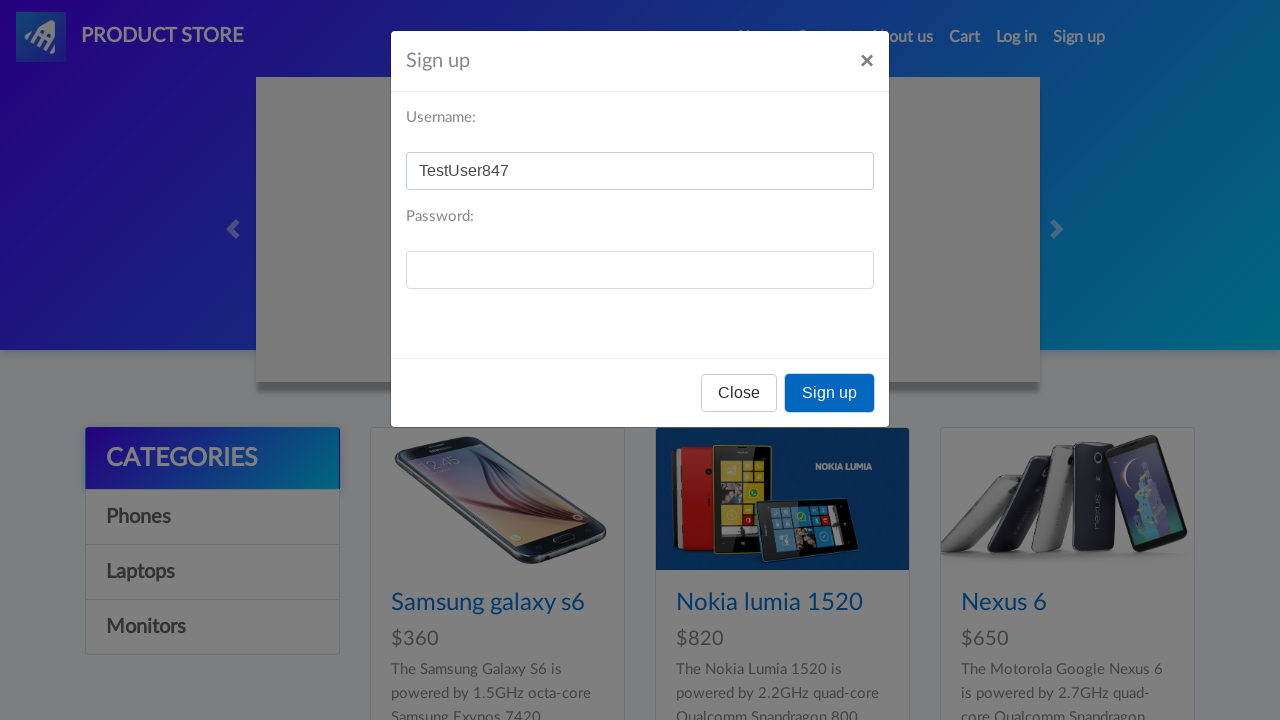

Set up alert dialog handler to accept dialogs
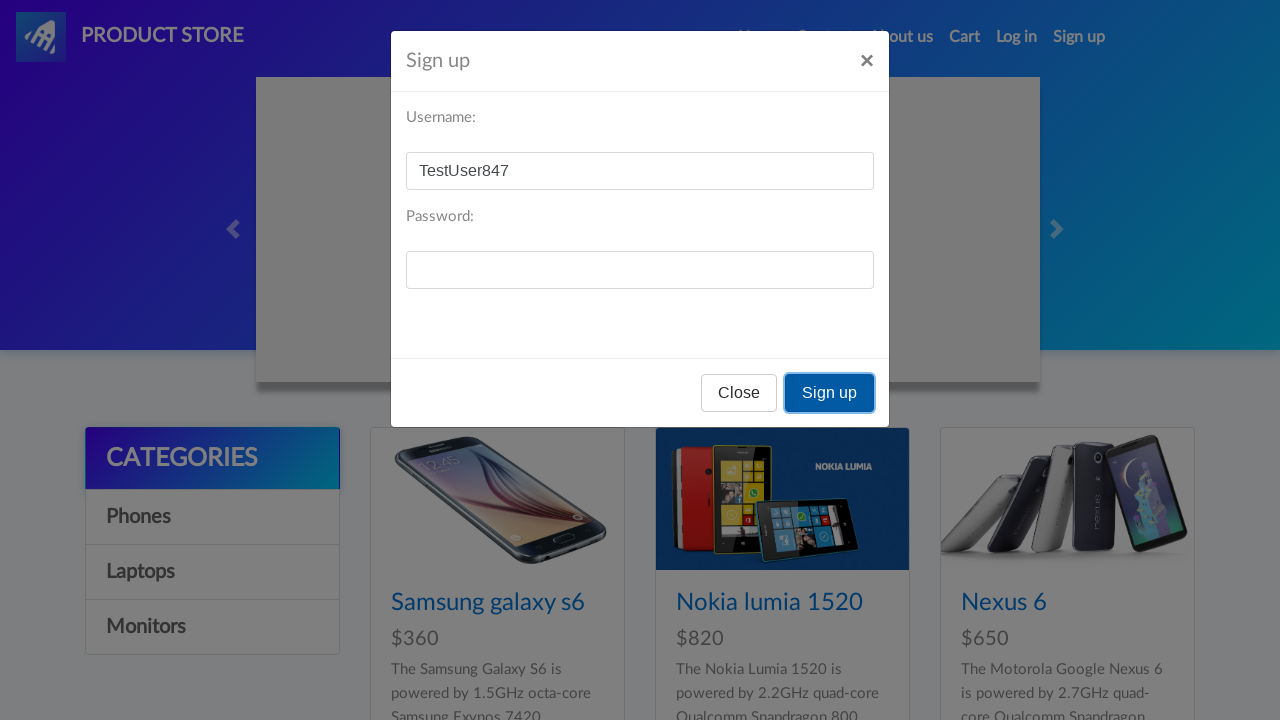

Waited 1 second for alert validation message to appear
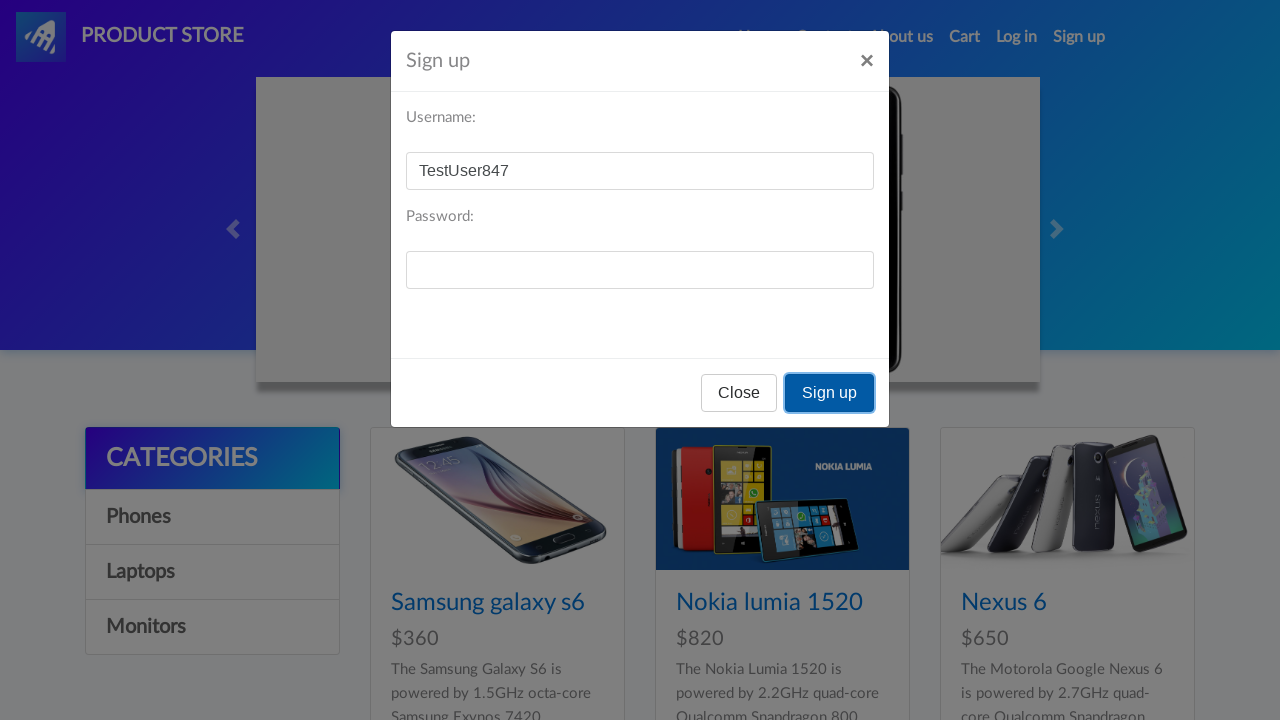

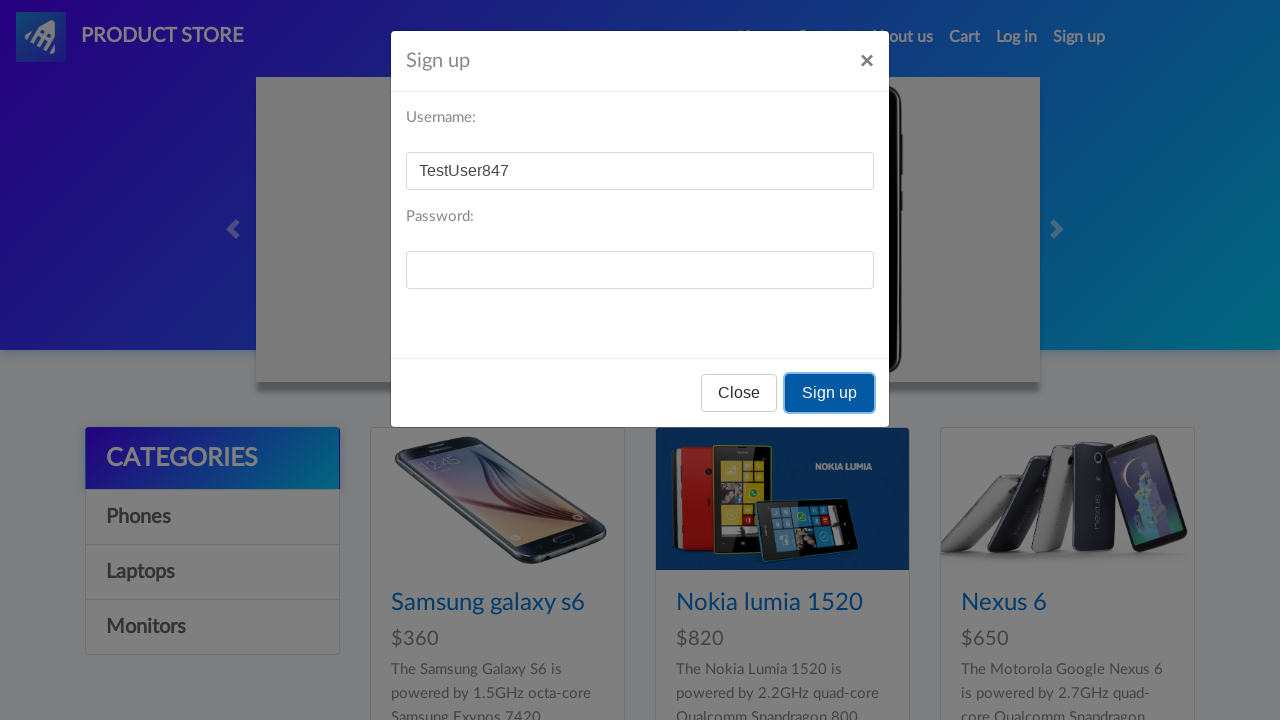